Tests JavaScript alert acceptance by clicking the JS Alert button, accepting the alert, and verifying the success message is displayed

Starting URL: https://the-internet.herokuapp.com/javascript_alerts

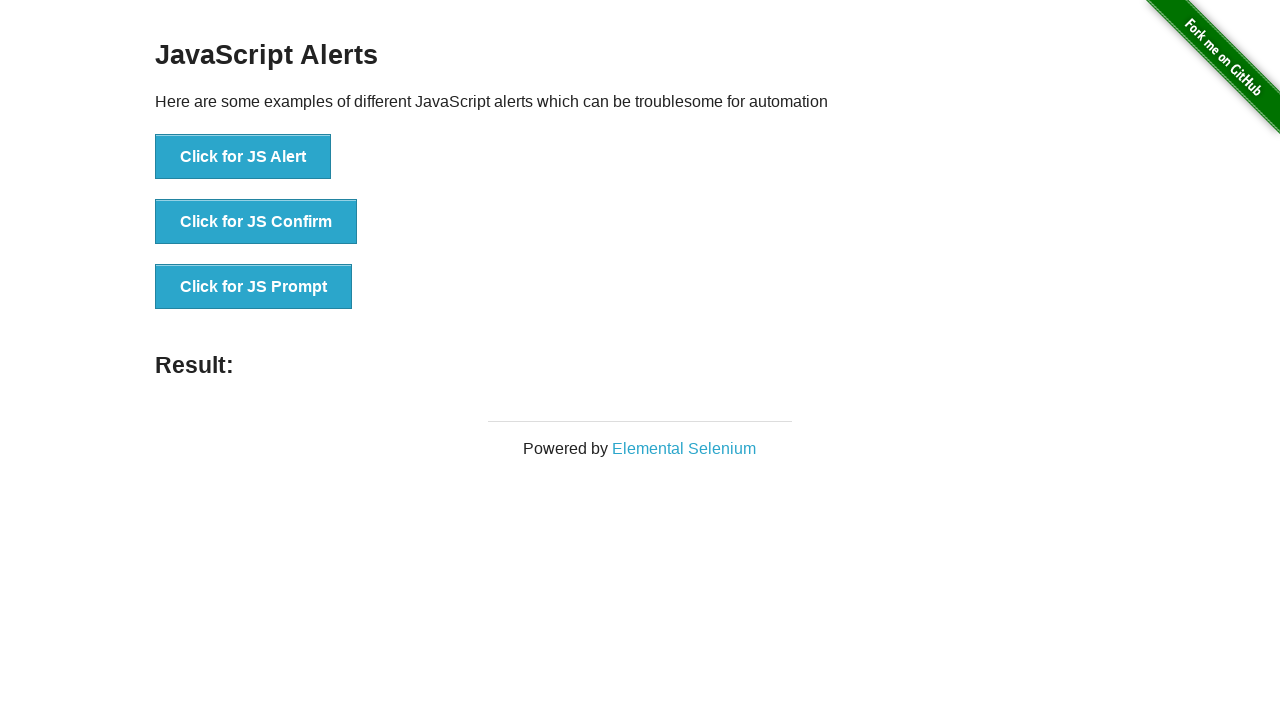

Clicked the JS Alert button at (243, 157) on xpath=//*[text()='Click for JS Alert']
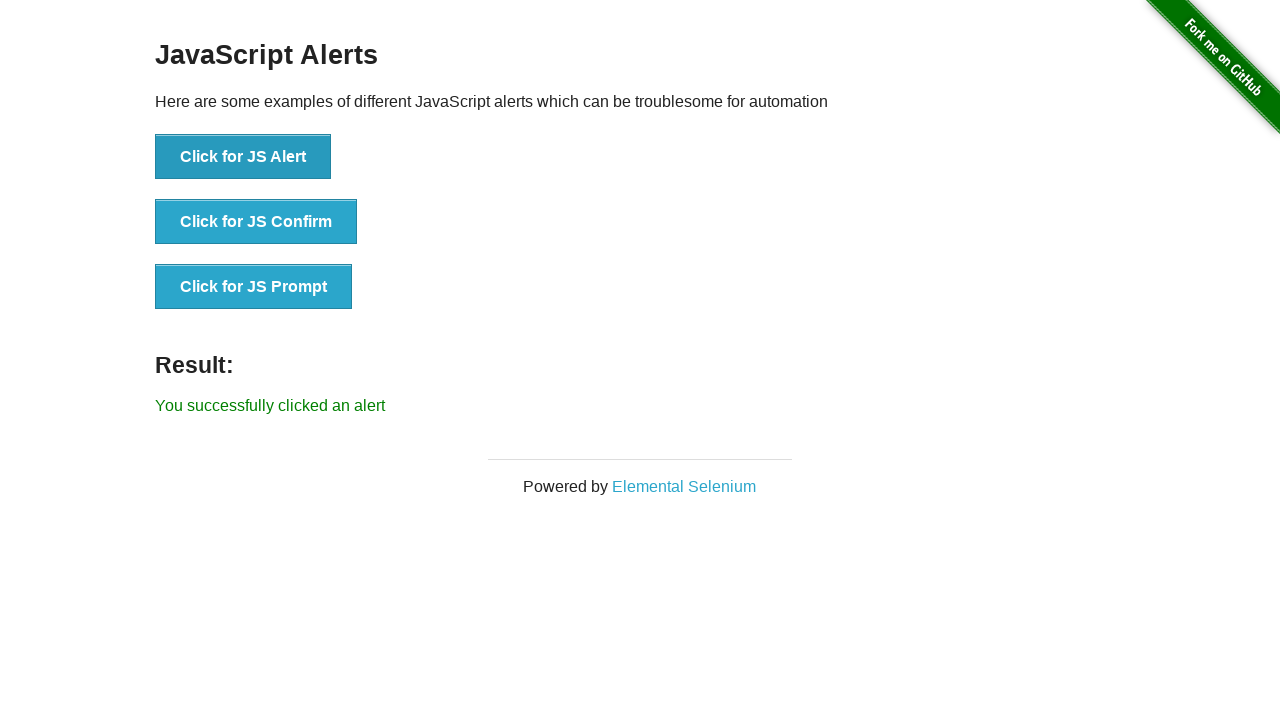

Set up dialog handler to accept alerts
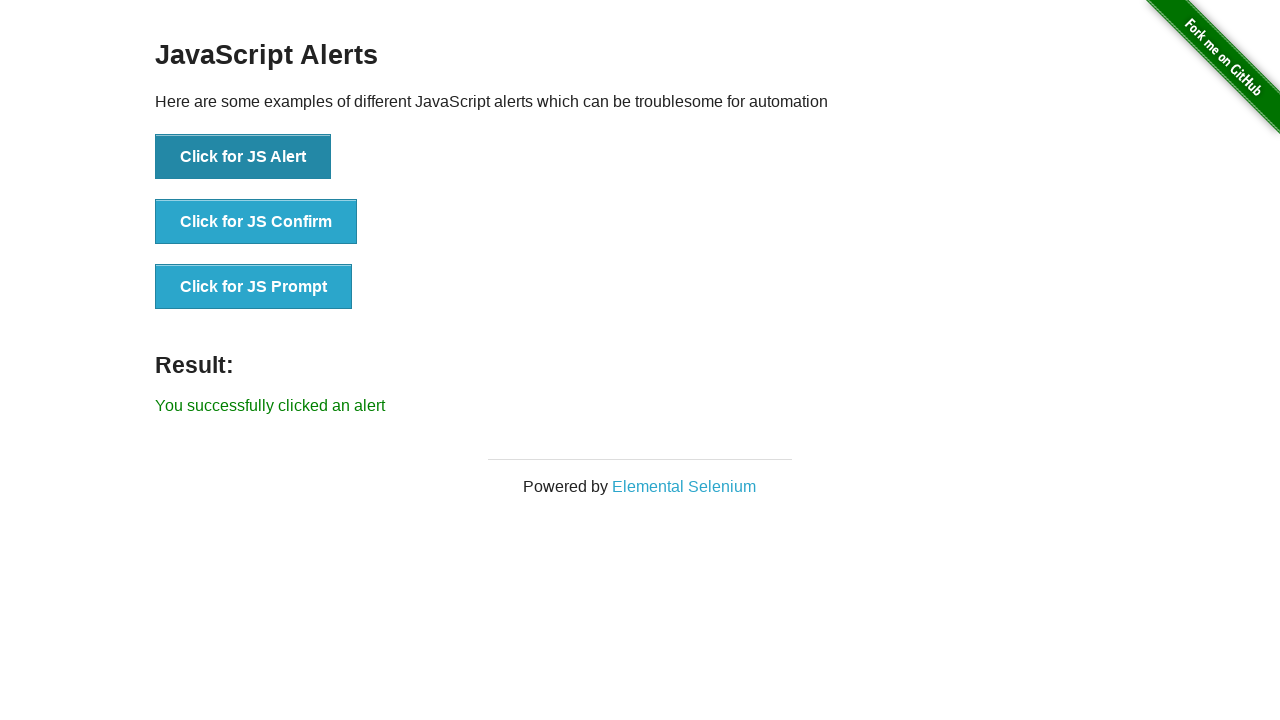

Clicked the JS Alert button again to trigger alert at (243, 157) on xpath=//*[text()='Click for JS Alert']
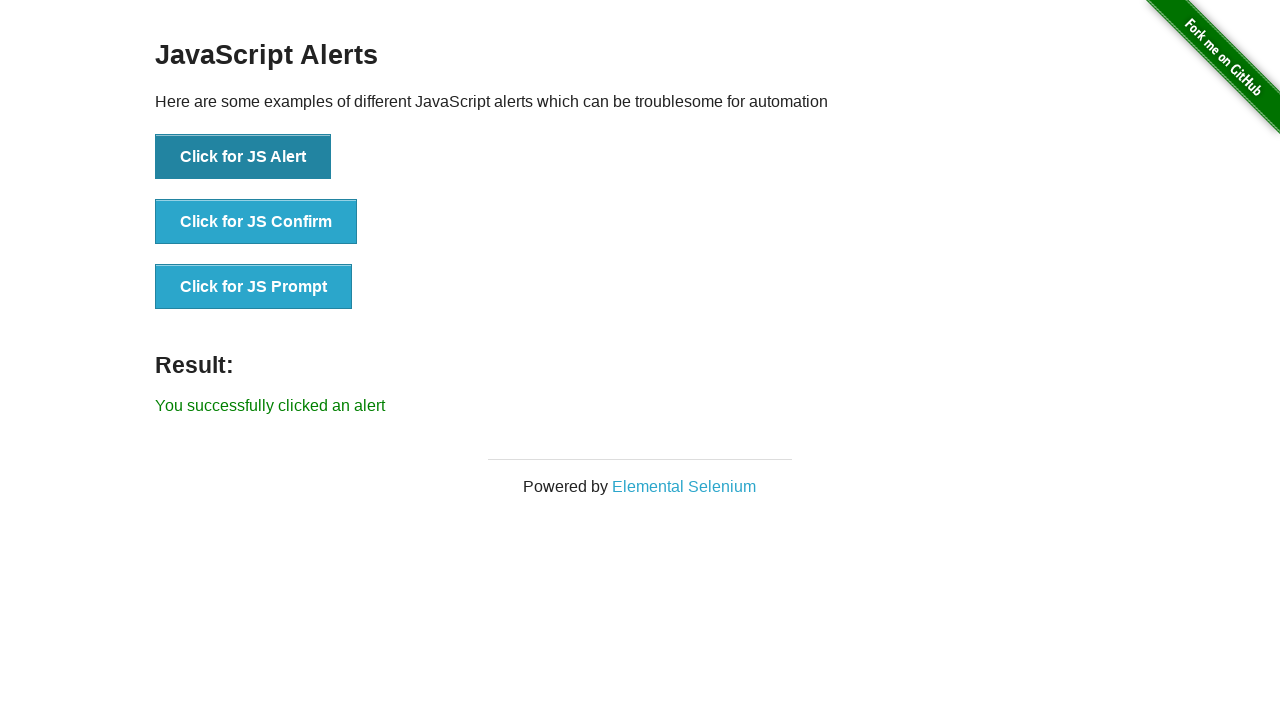

Success message 'You successfully clicked an alert' is displayed
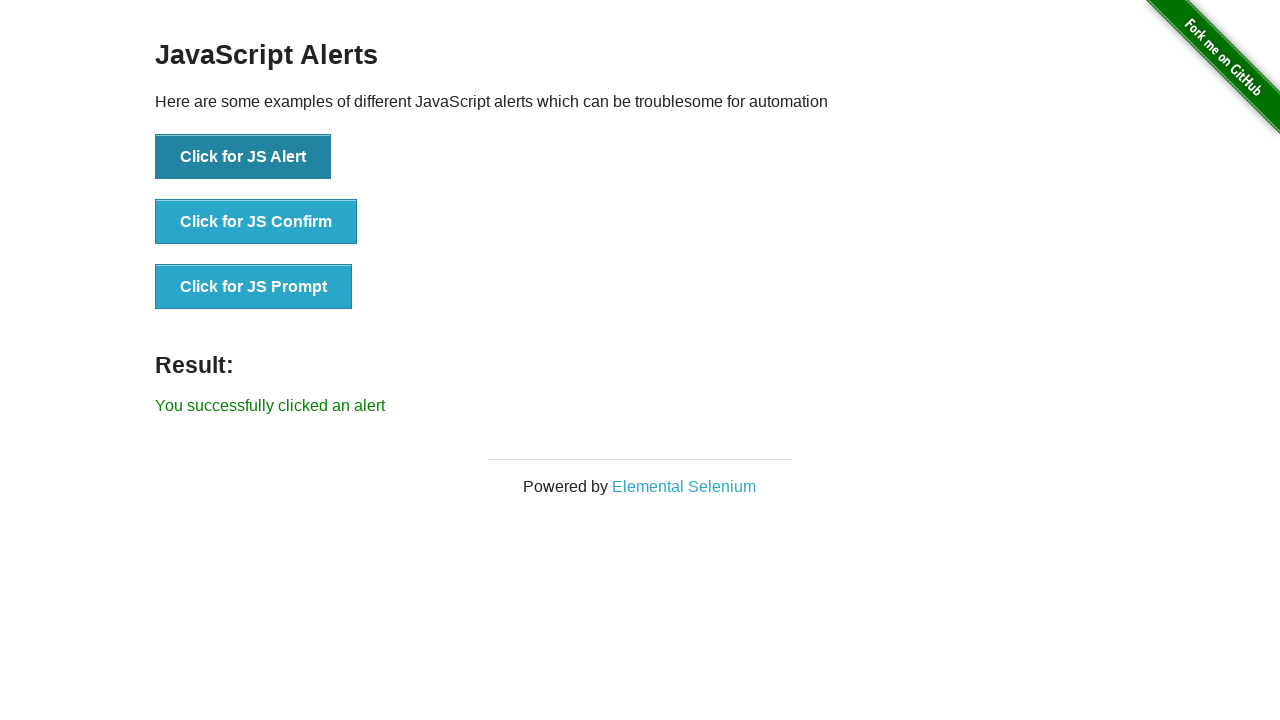

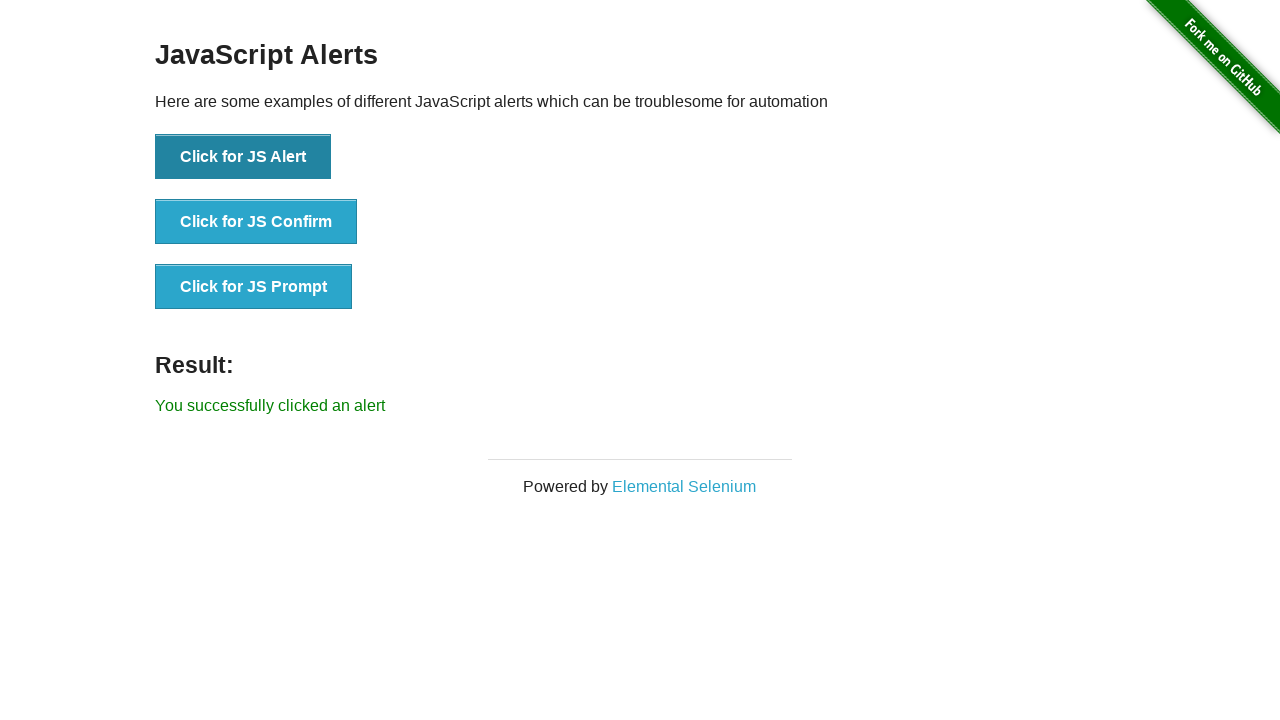